Navigates to Links page and clicks the Forbidden link to verify it returns a 403 response

Starting URL: https://demoqa.com

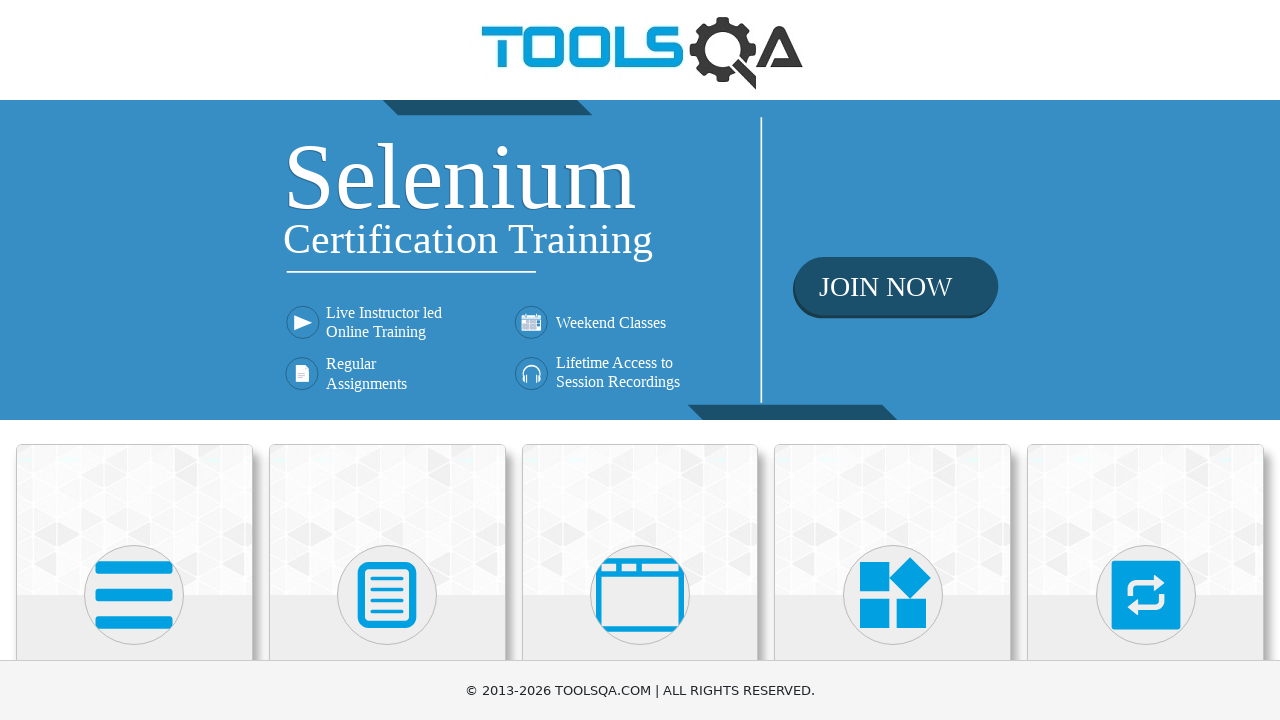

Clicked on Elements card on the home page at (134, 360) on text=Elements
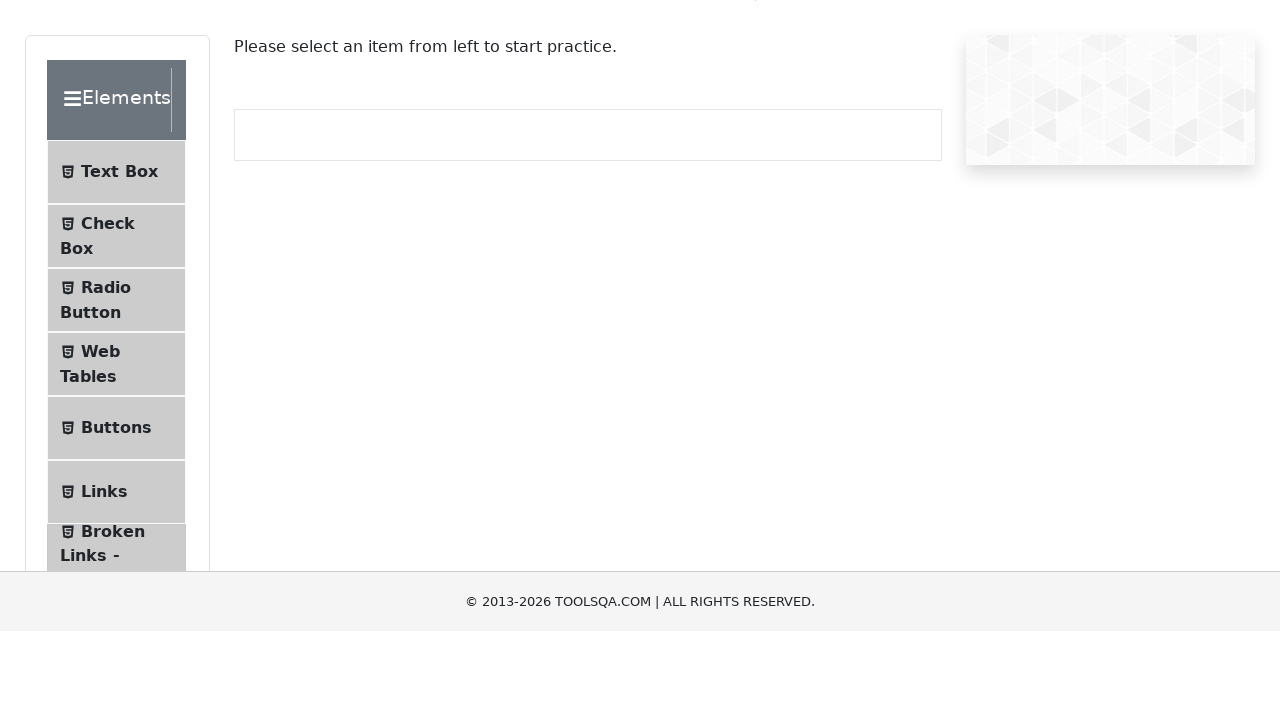

Clicked on Links in the elements menu at (104, 581) on text=Links
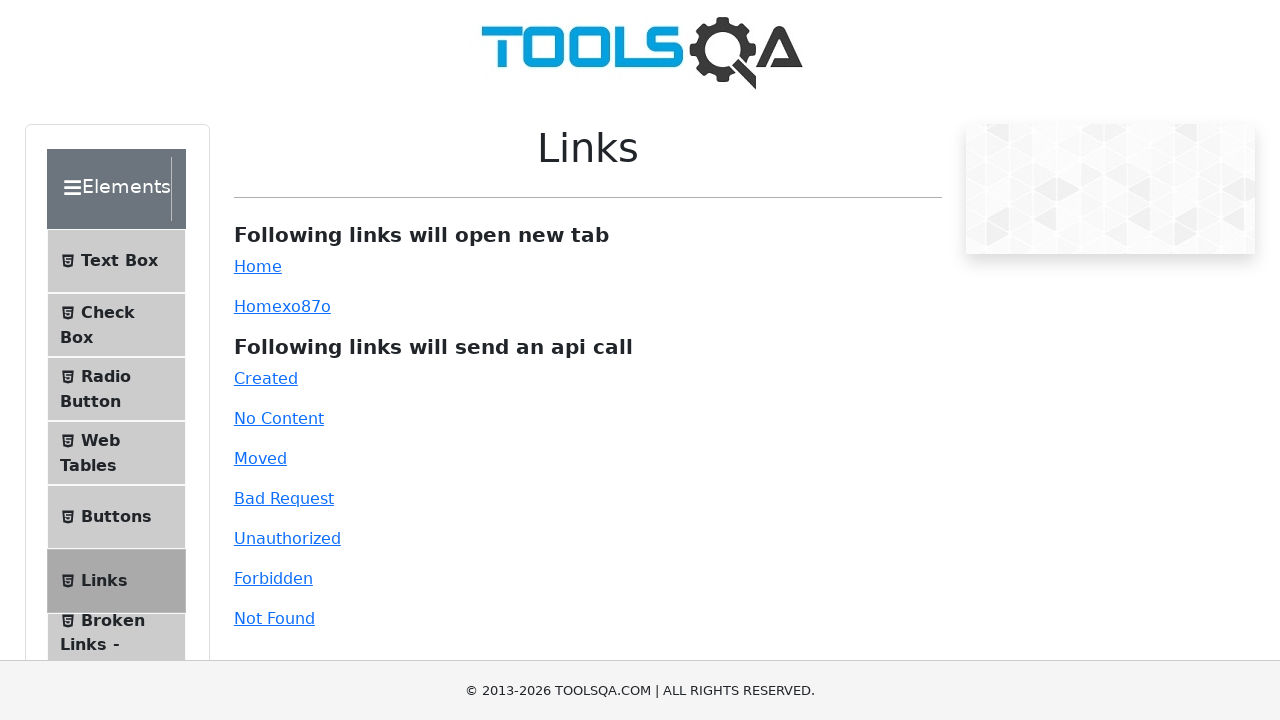

Clicked on the Forbidden link at (273, 578) on #forbidden
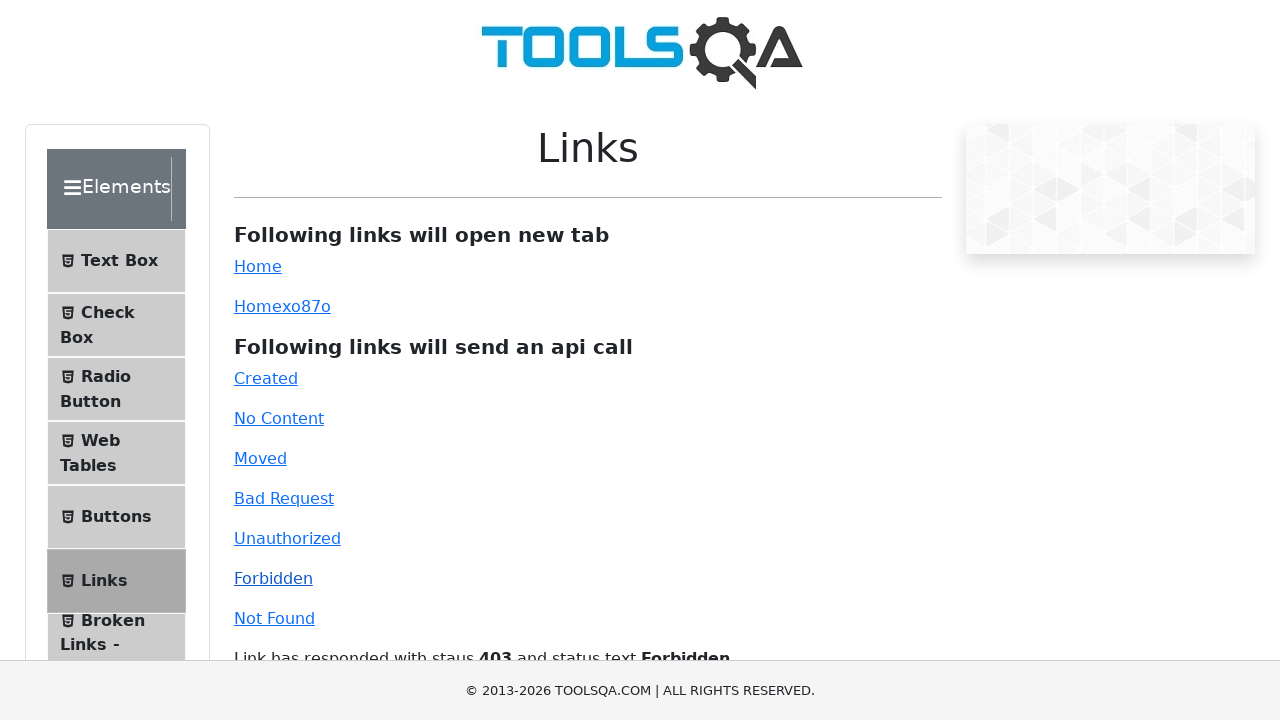

Waited for the response message to appear
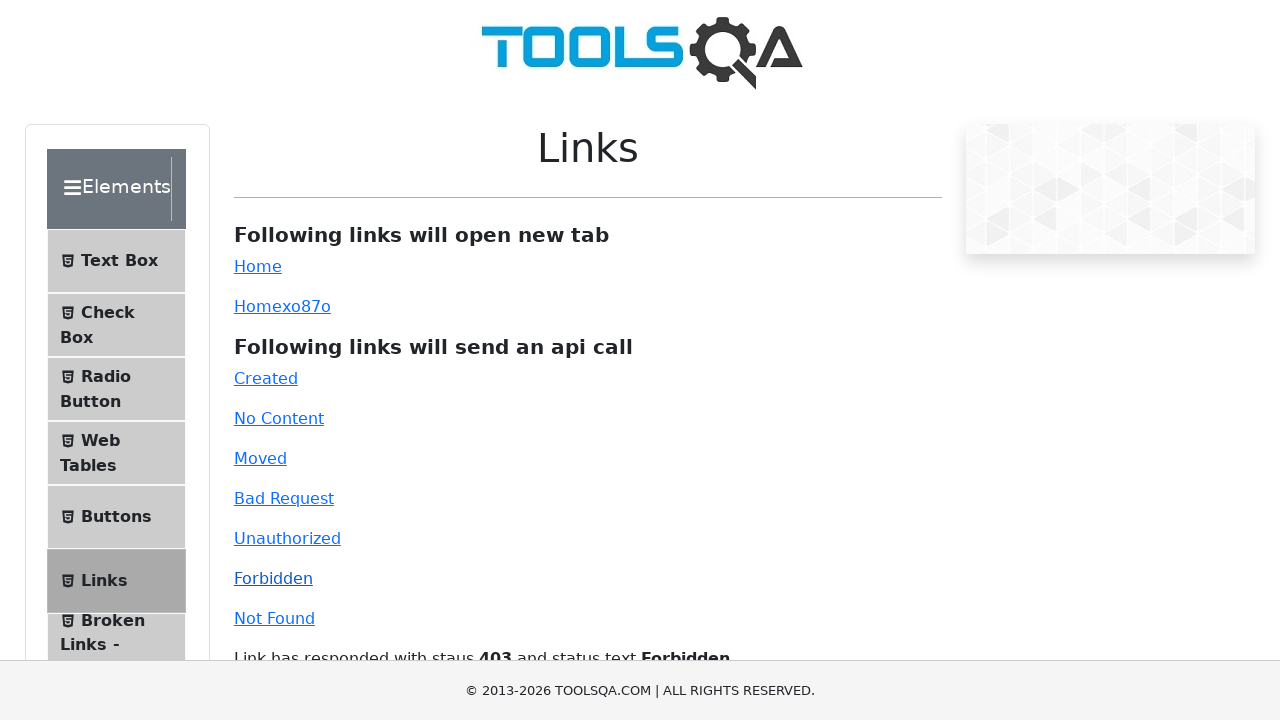

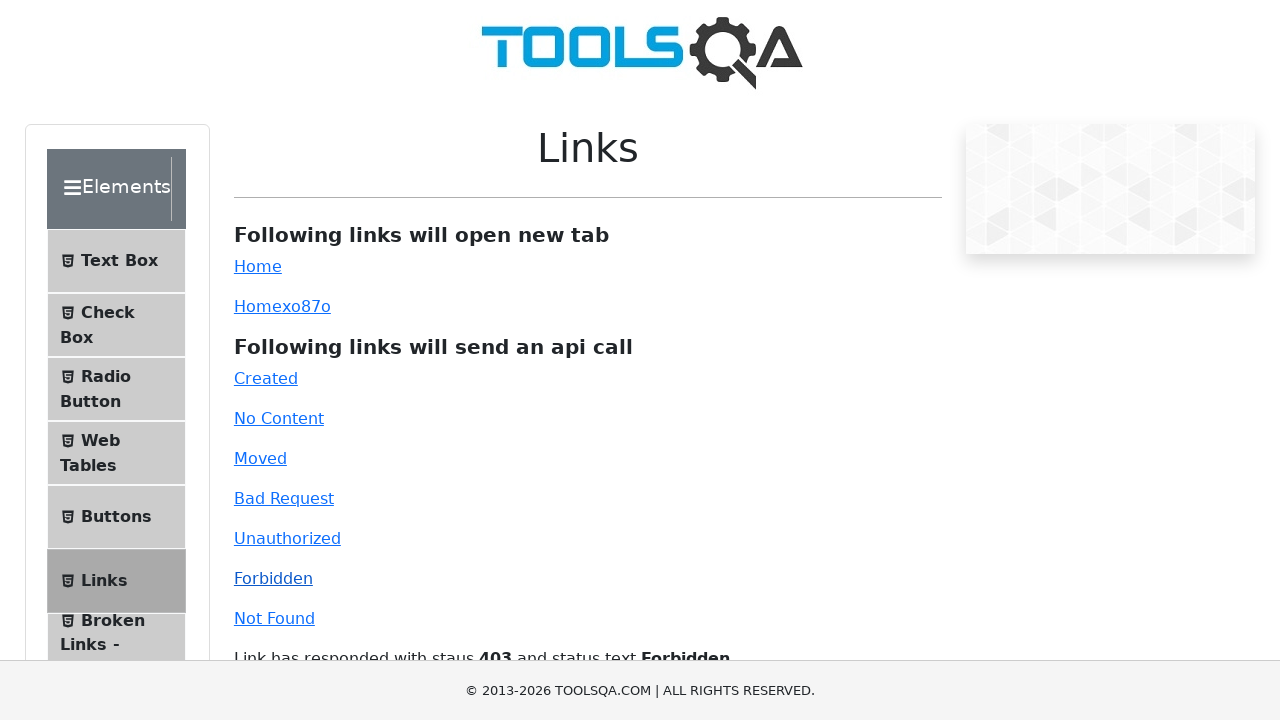